Tests finding an element that is dynamically created in the DOM after clicking a start button

Starting URL: http://the-internet.herokuapp.com/dynamic_loading/2

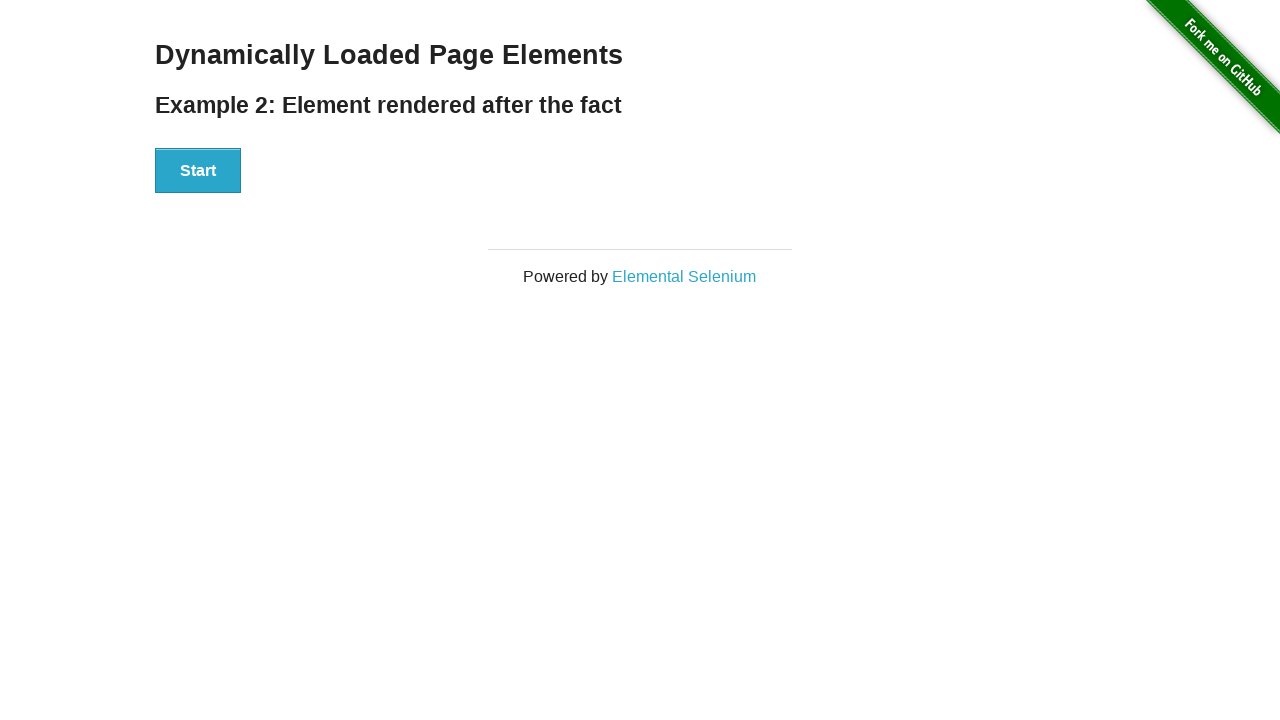

Clicked Start button to trigger dynamic element creation at (198, 171) on button:has-text('Start')
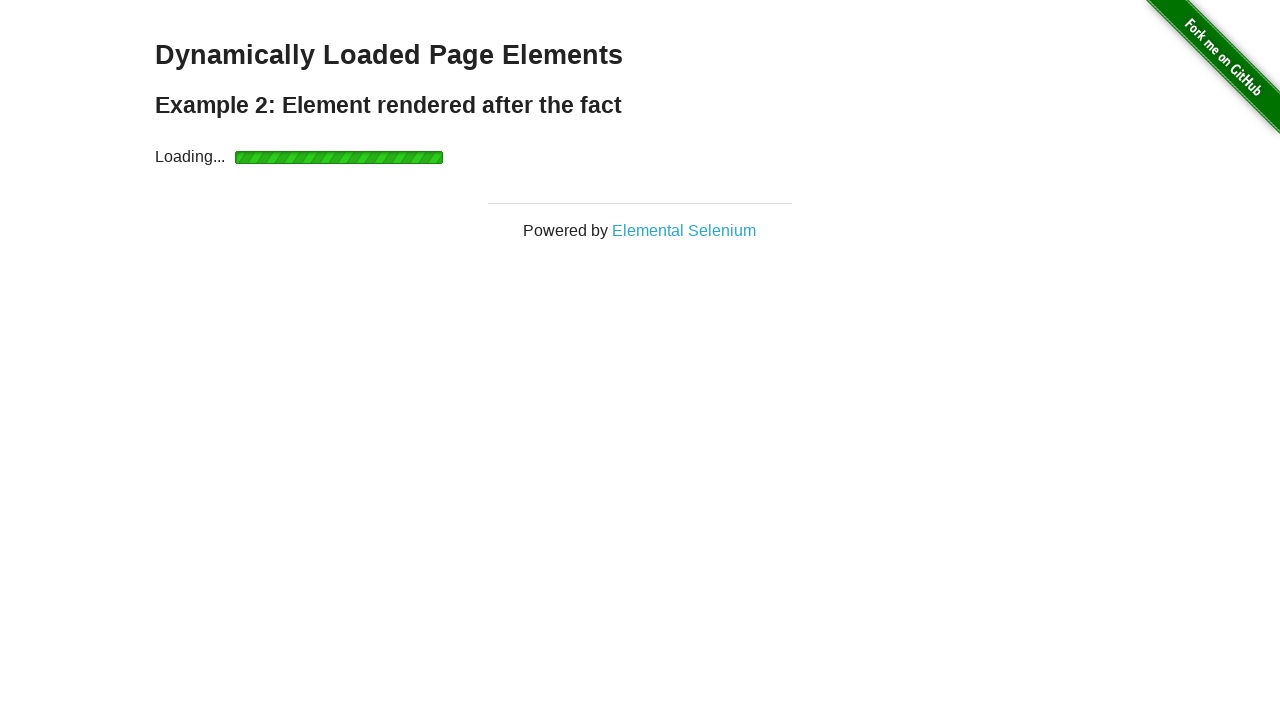

Dynamically created element (Hello World label) appeared and became visible
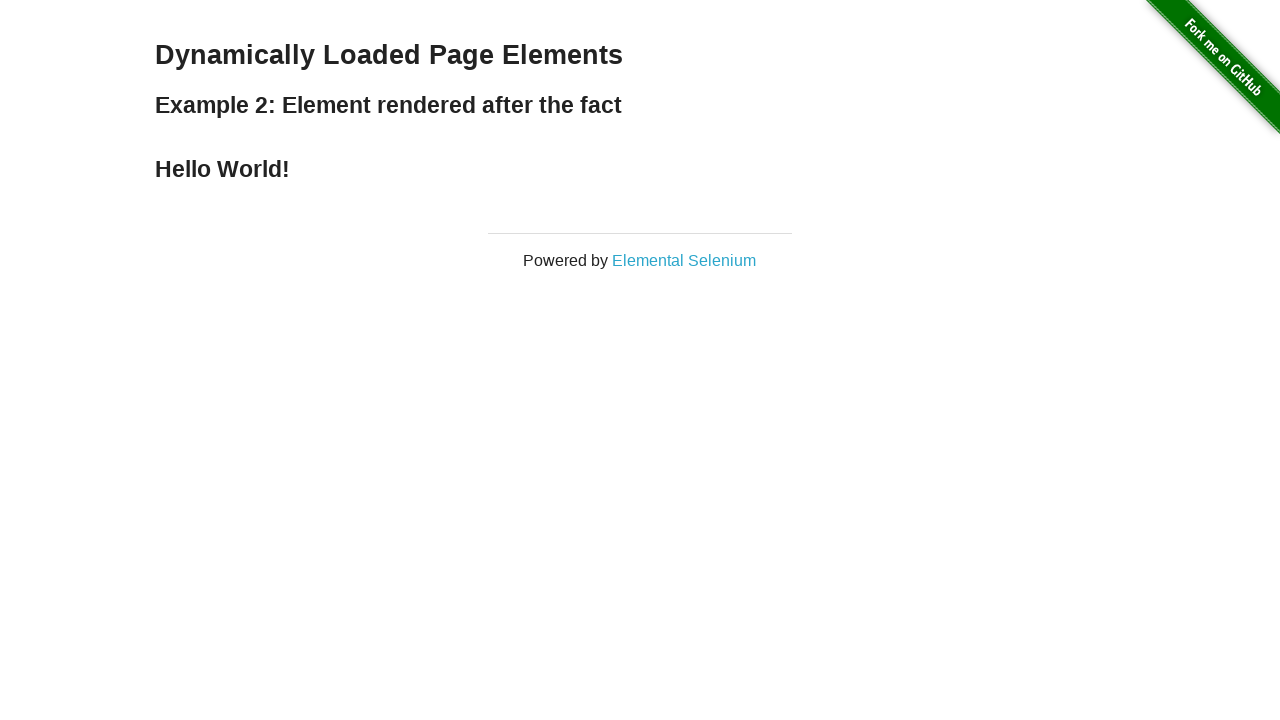

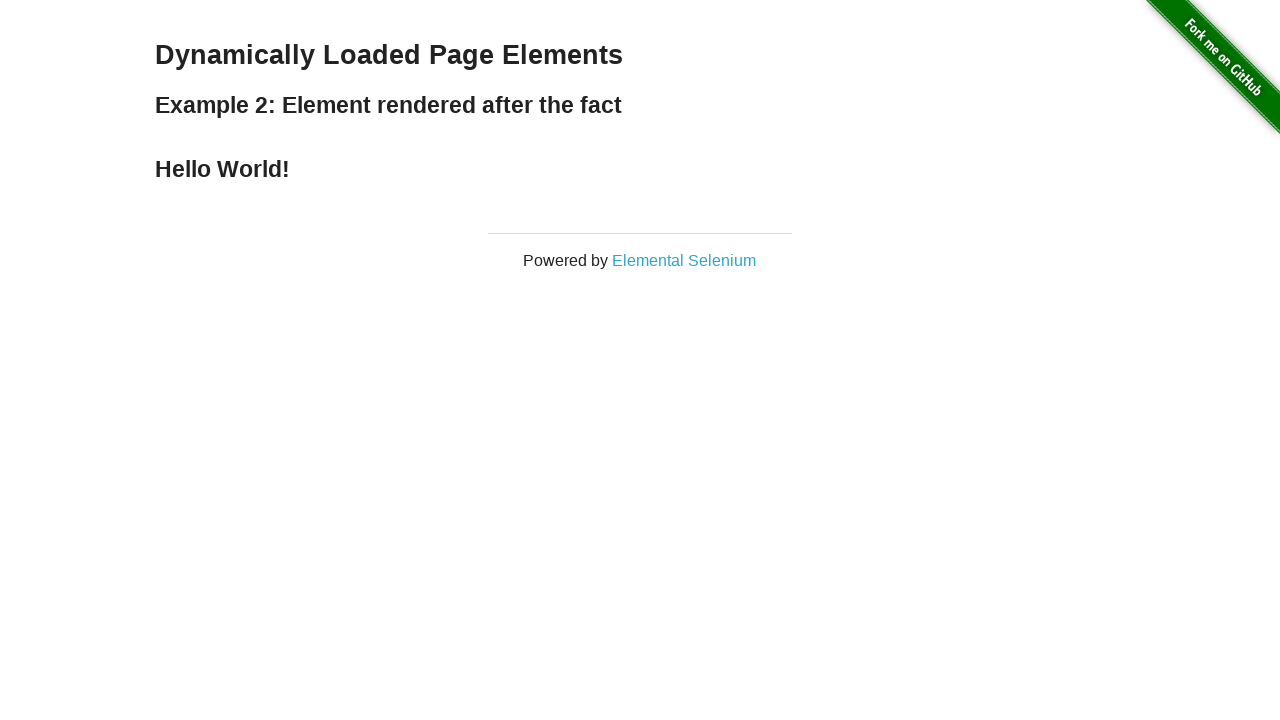